Navigates to a test automation practice page, interacts with a web table to extract information about books, scrolls to the table position, and verifies table data is displayed correctly

Starting URL: https://testautomationpractice.blogspot.com/

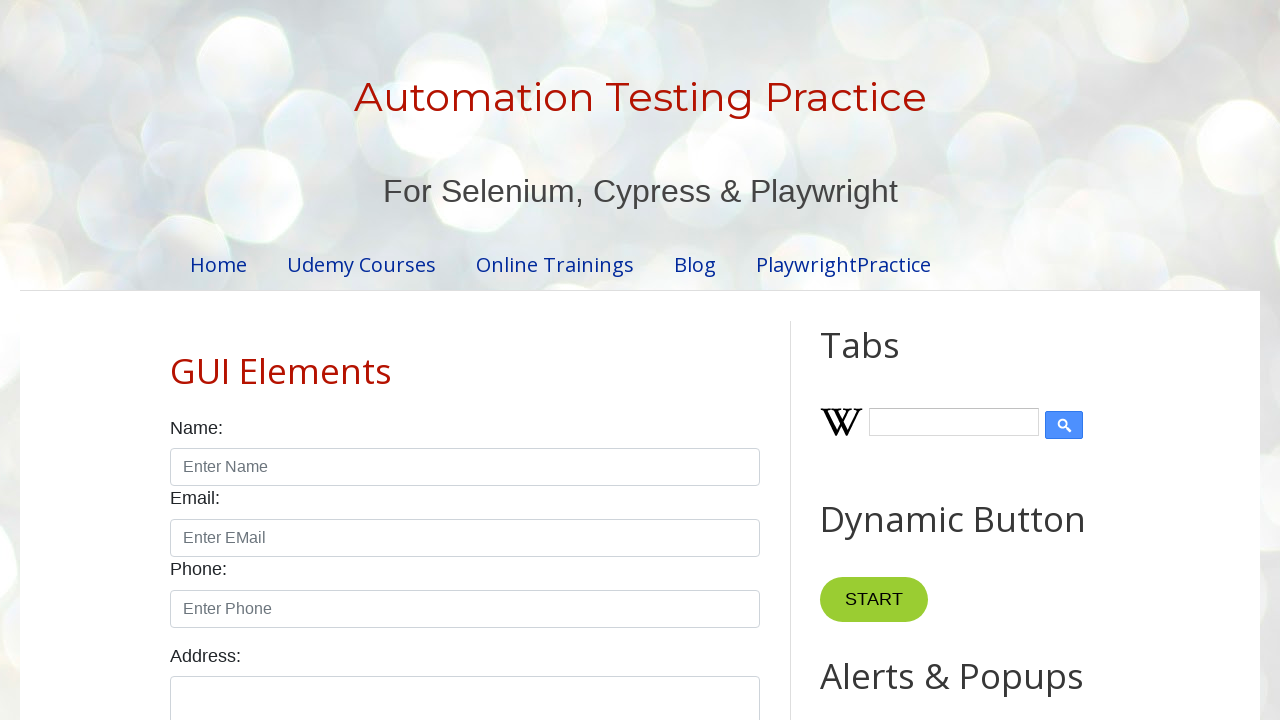

Located book table element with name 'BookTable'
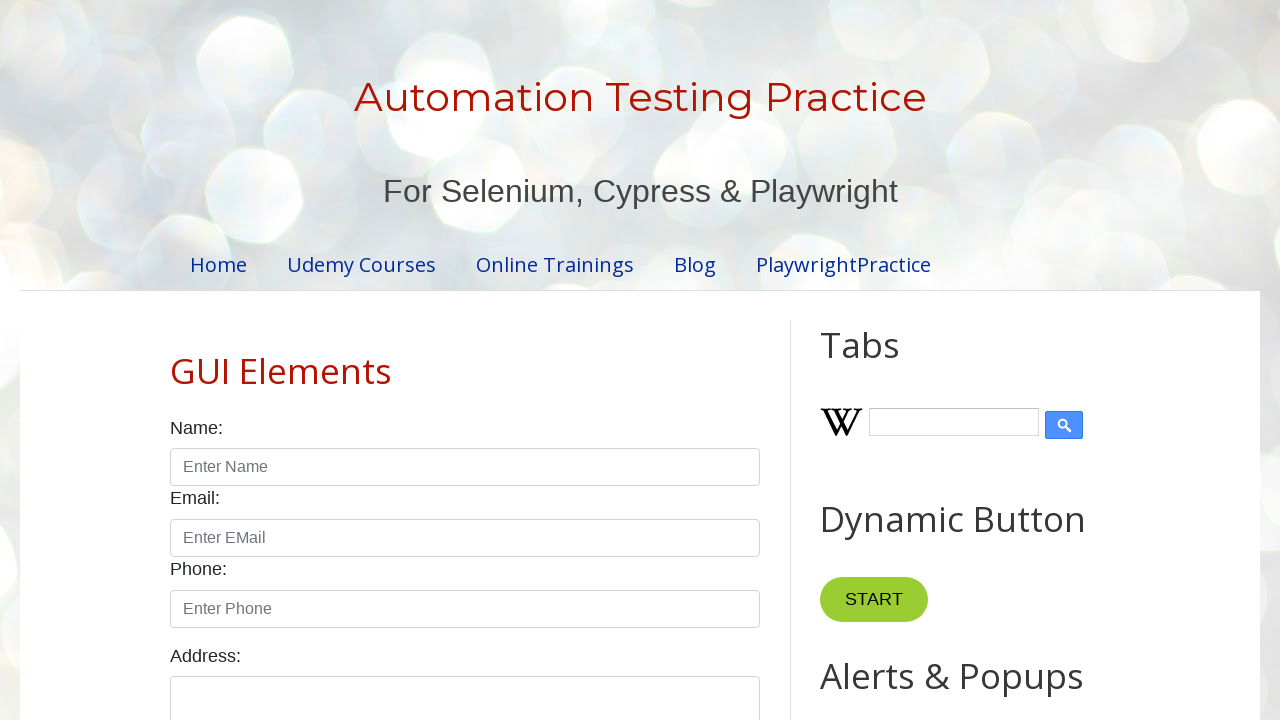

Waited for book table to be visible
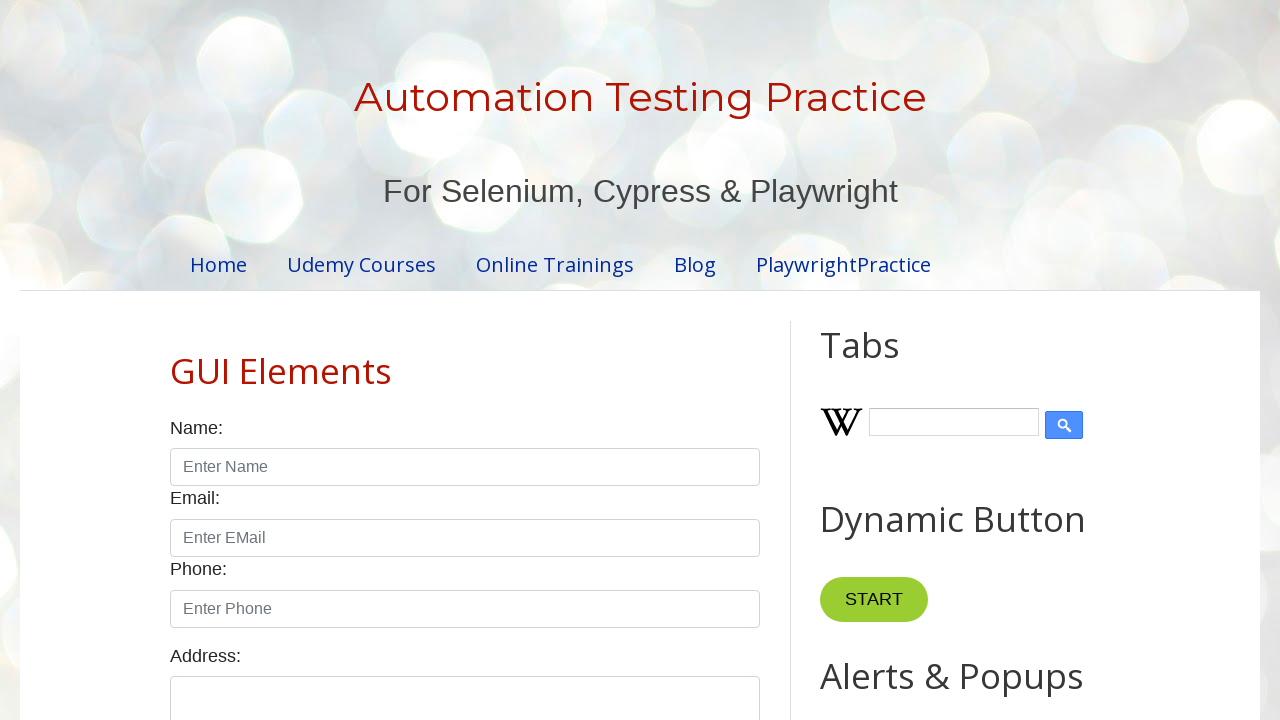

Retrieved all table rows from book table
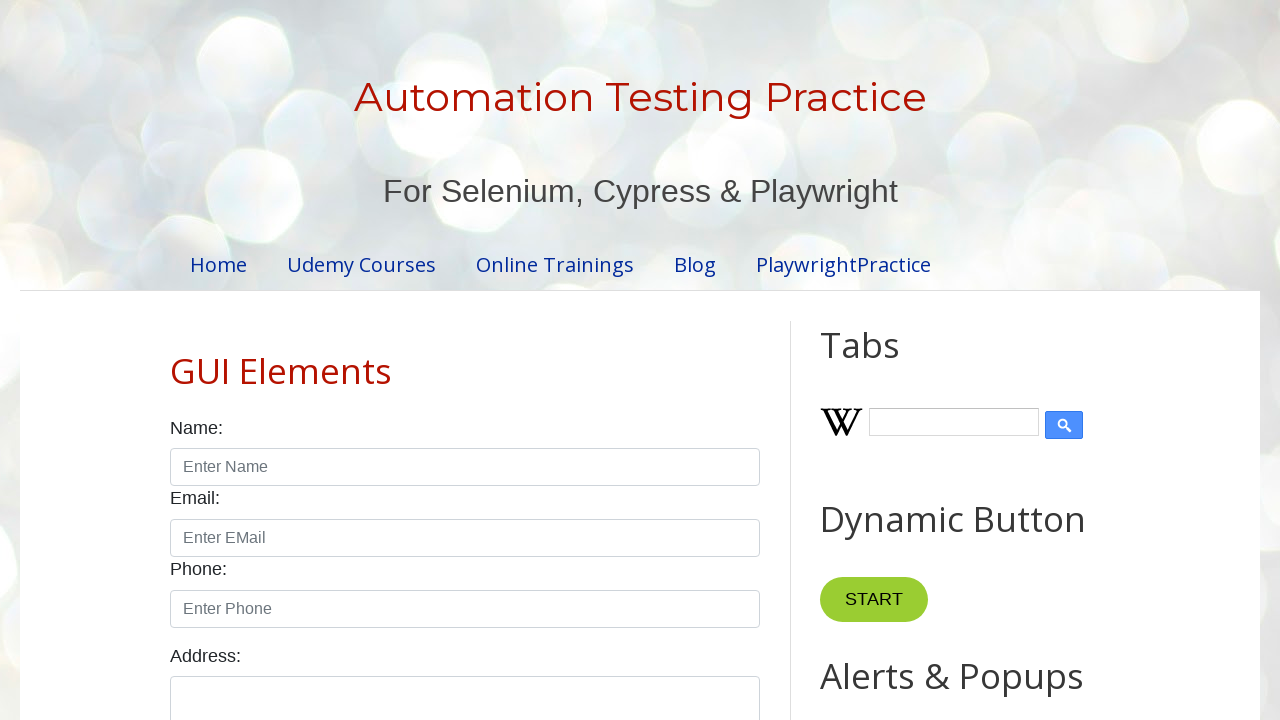

Retrieved all table headers from book table
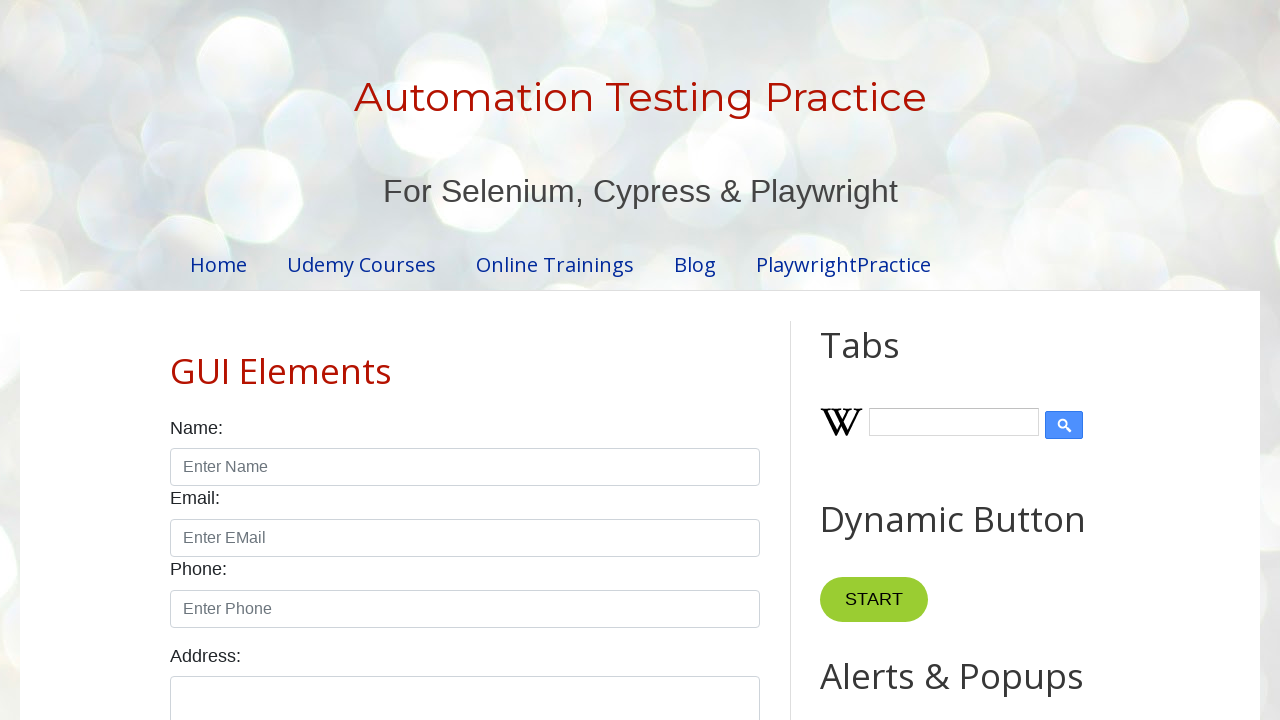

Retrieved all table data cells from book table
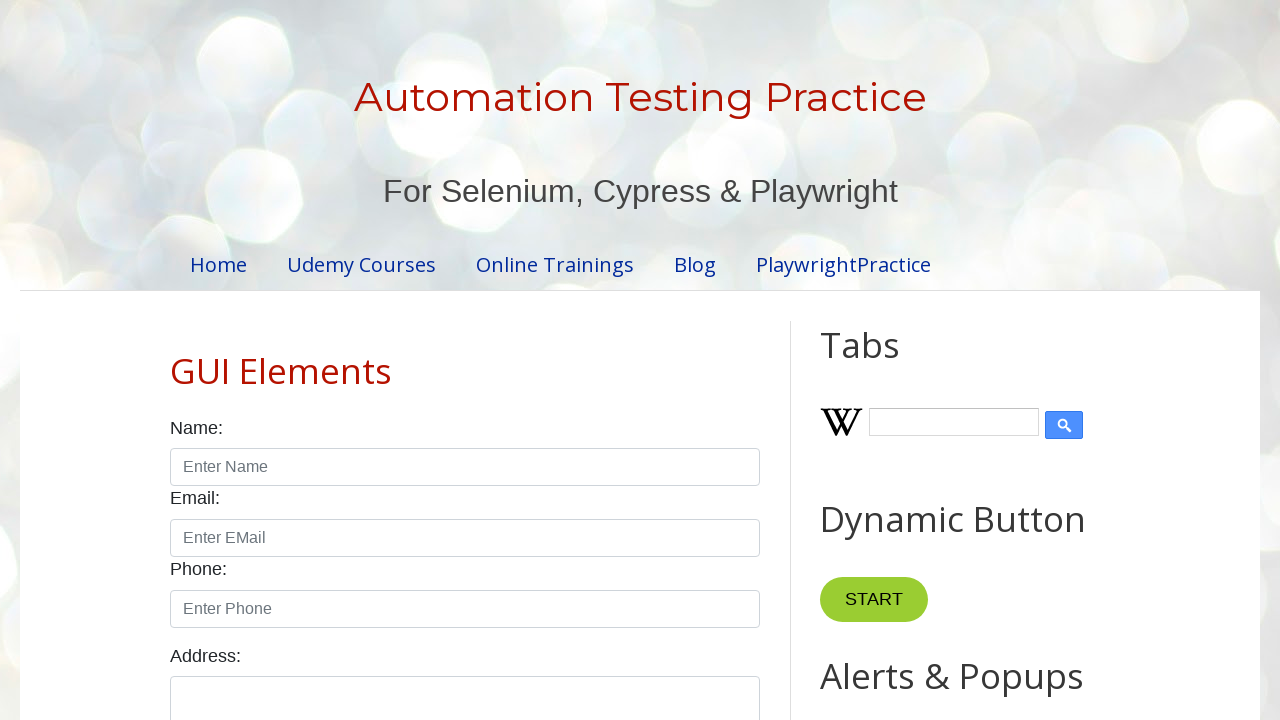

Located 'Learn Selenium' book title cell (row 2, column 1)
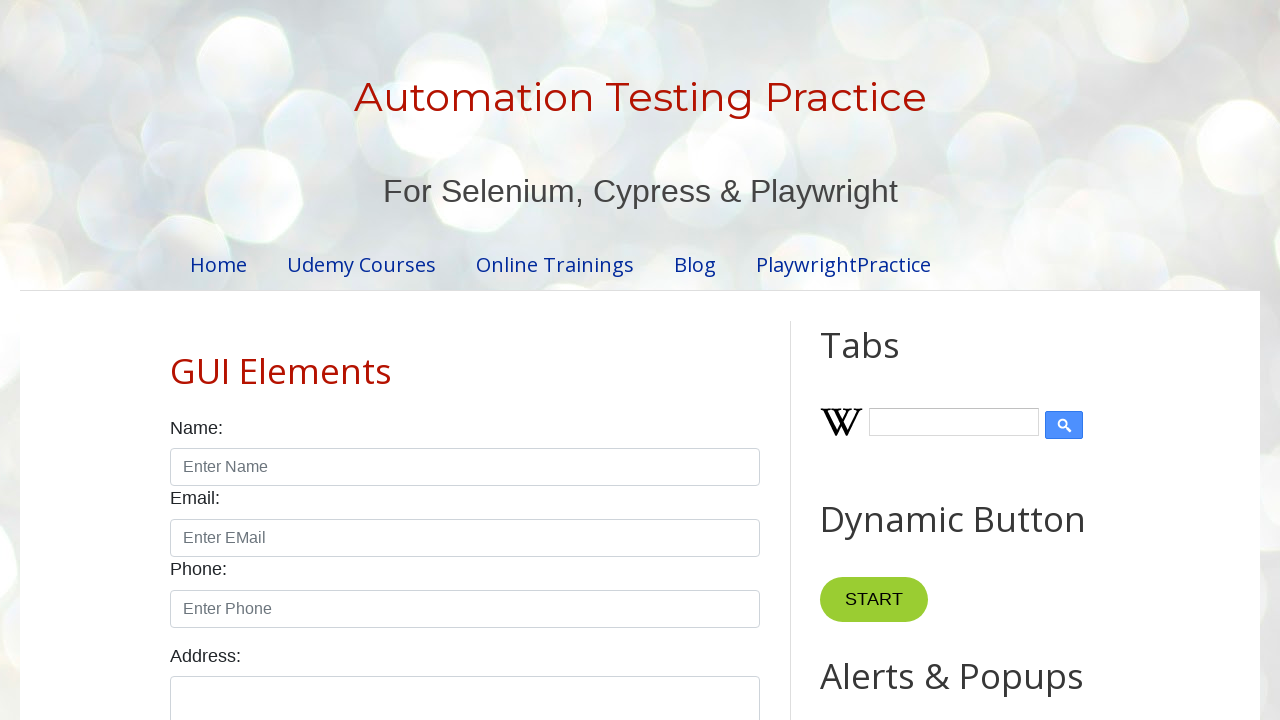

Extracted 'Learn Selenium' book title text: Learn Selenium
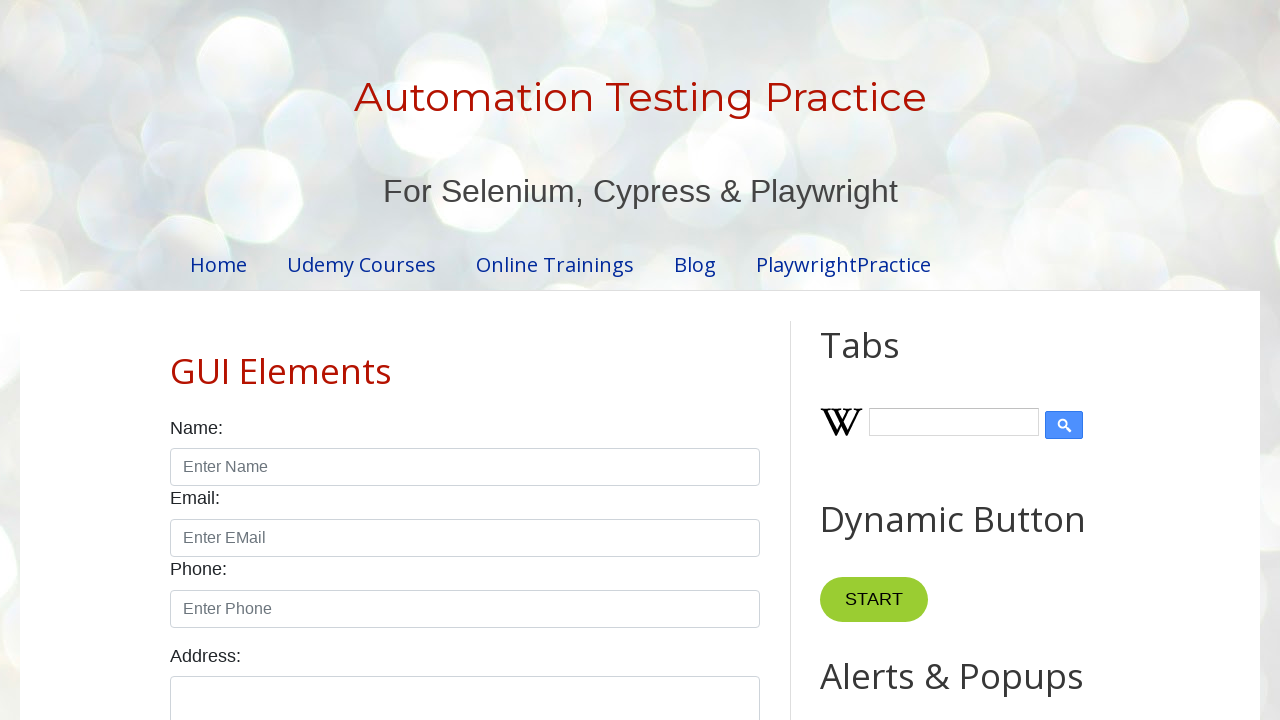

Located entire second row of book table
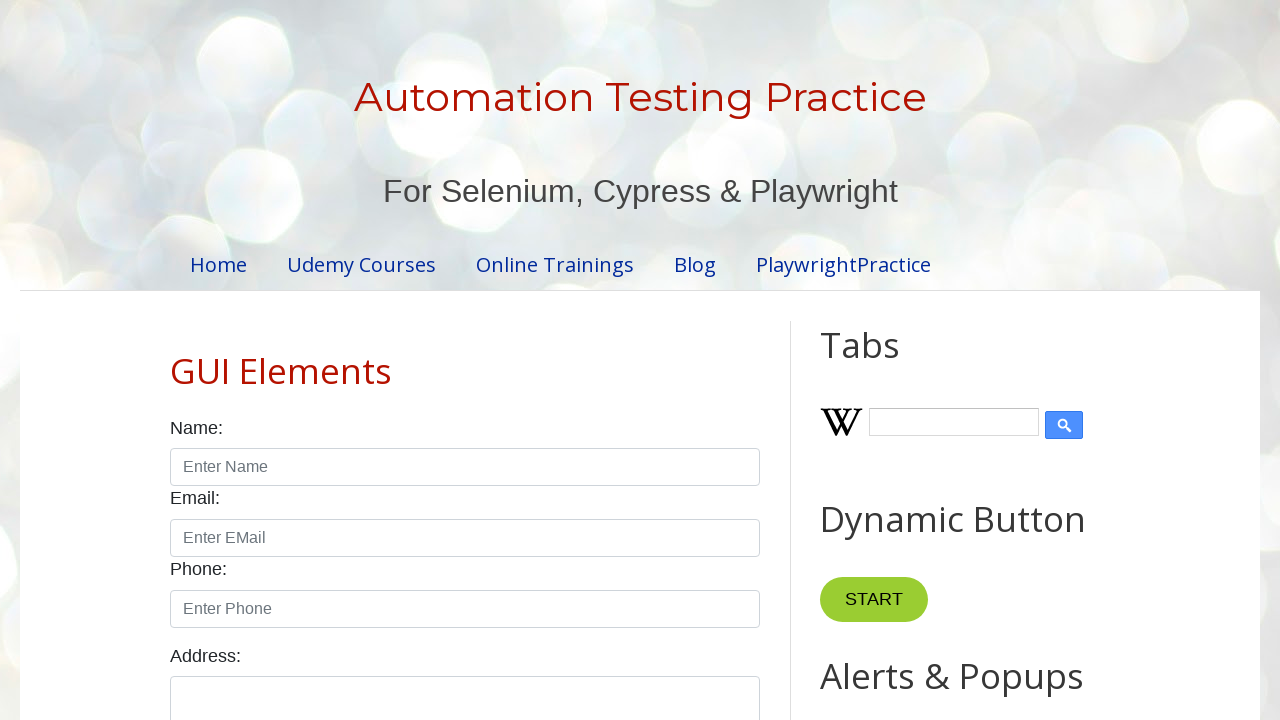

Extracted second row text content: 
    Learn Selenium
    Amit
    Selenium
    300
  
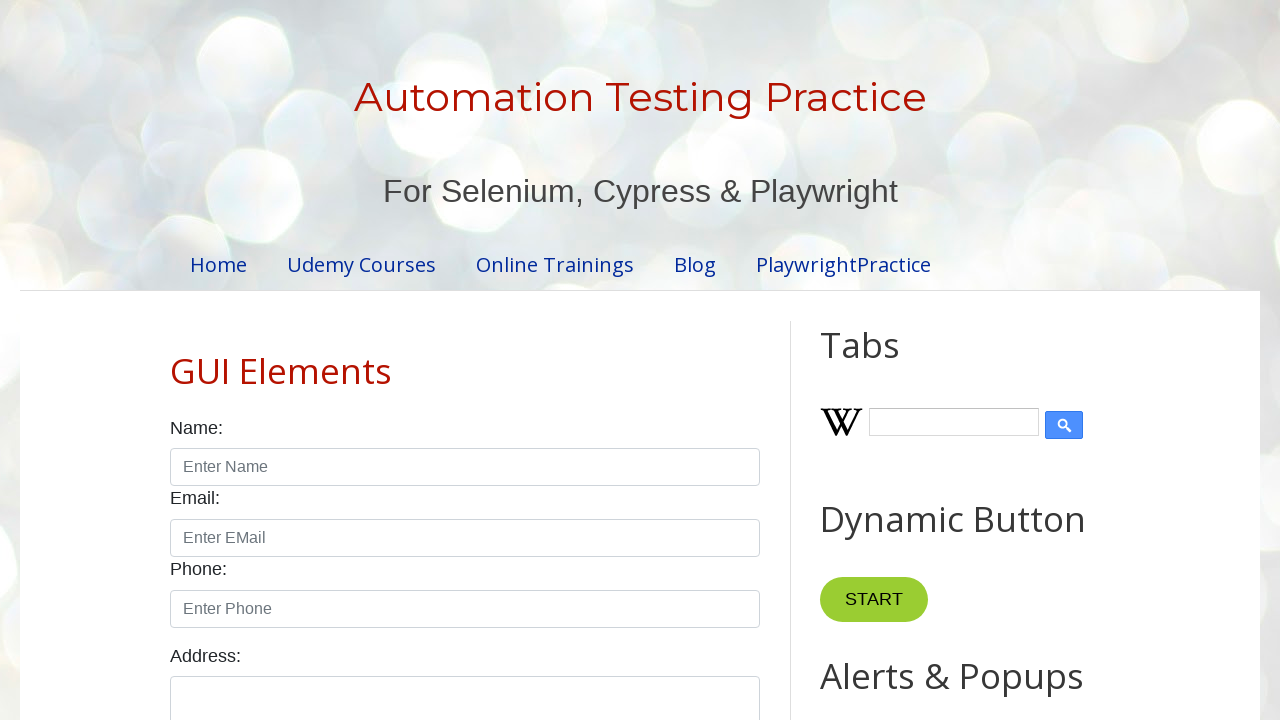

Retrieved all header elements from book table
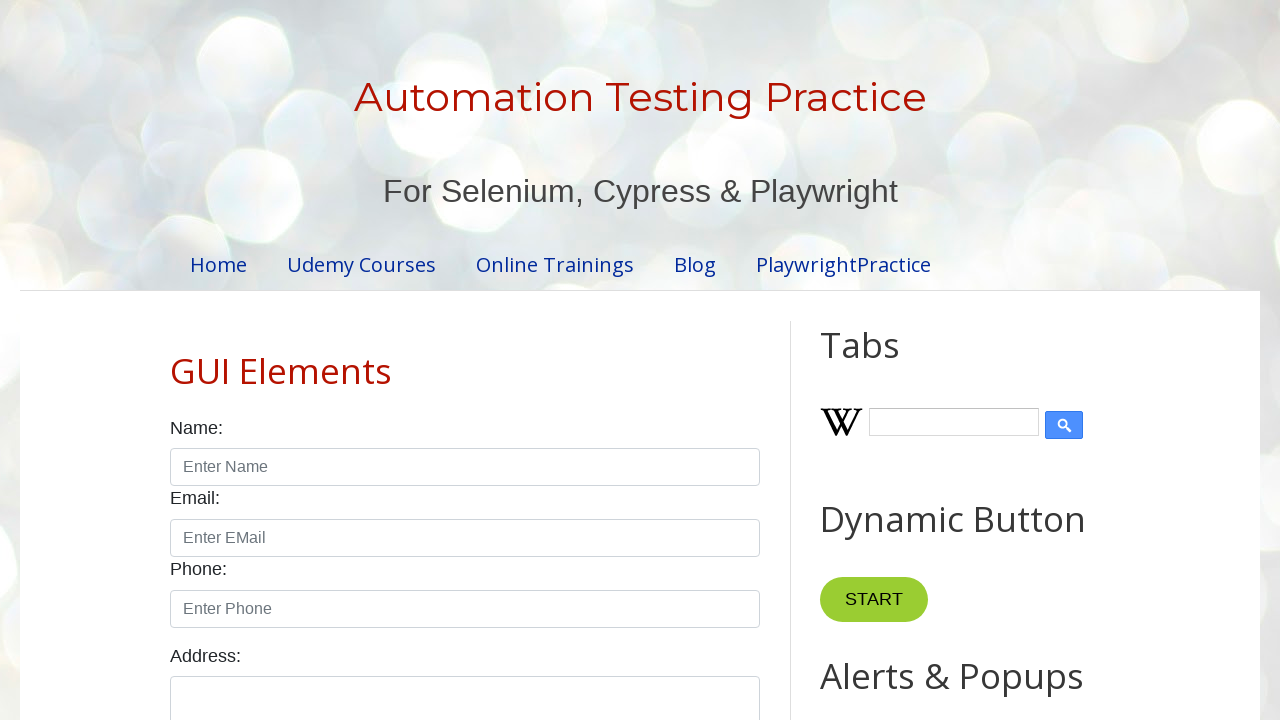

Extracted all header texts: ['BookName', 'Author', 'Subject', 'Price']
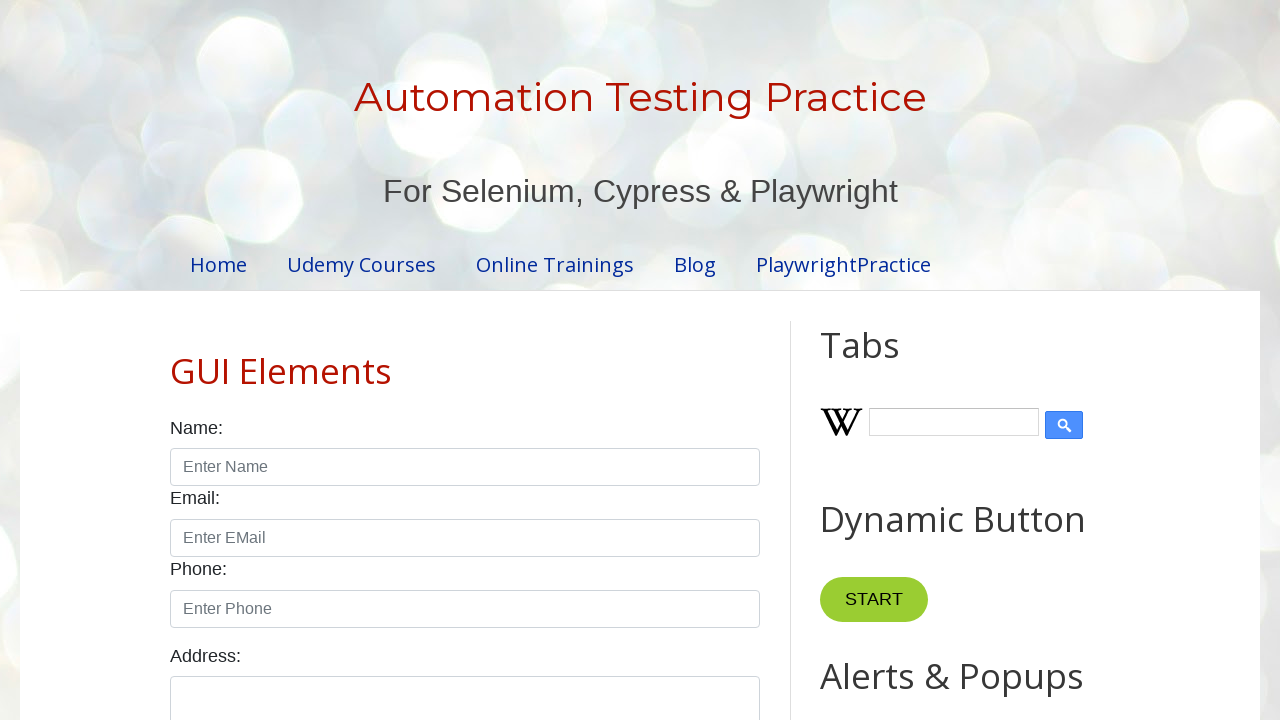

Retrieved all subject elements from 3rd column of book table
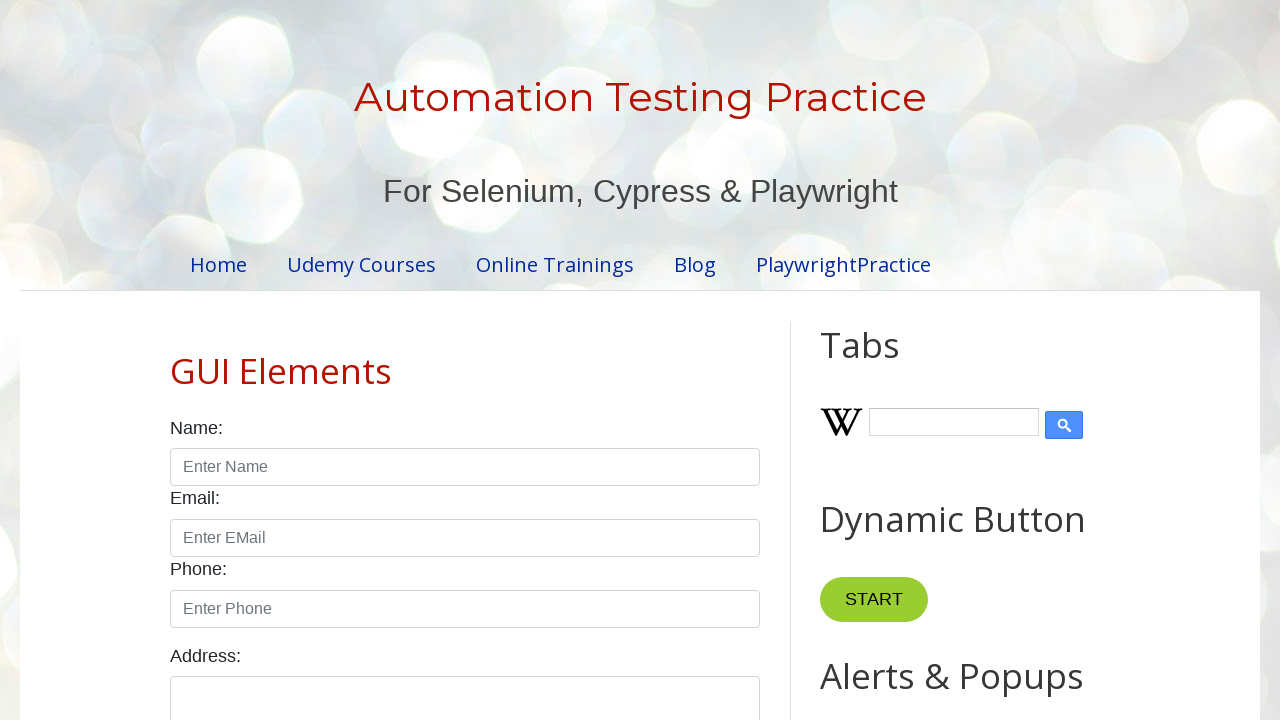

Extracted all subject texts from 3rd column: ['Selenium', 'Java', 'Javascript', 'Selenium', 'JAVA', 'Javascript']
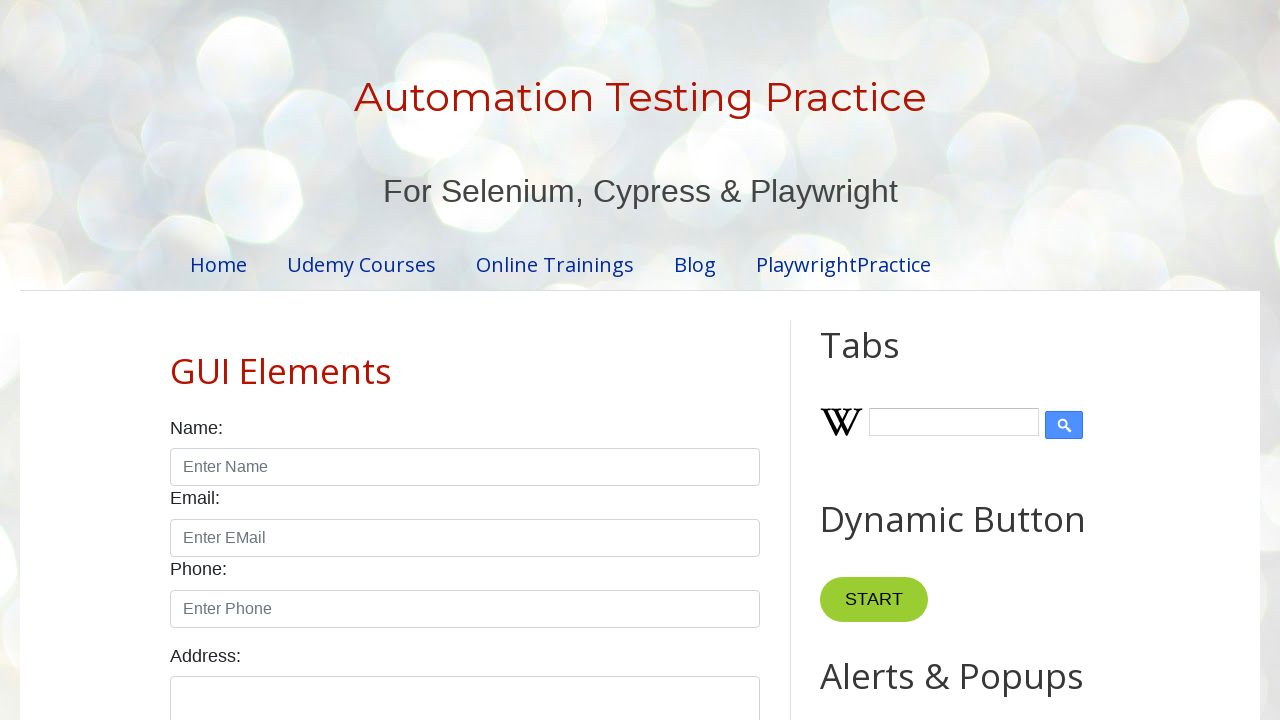

Retrieved book table bounding box location: {'x': 170, 'y': 1973.546875, 'width': 590, 'height': 276.734375}
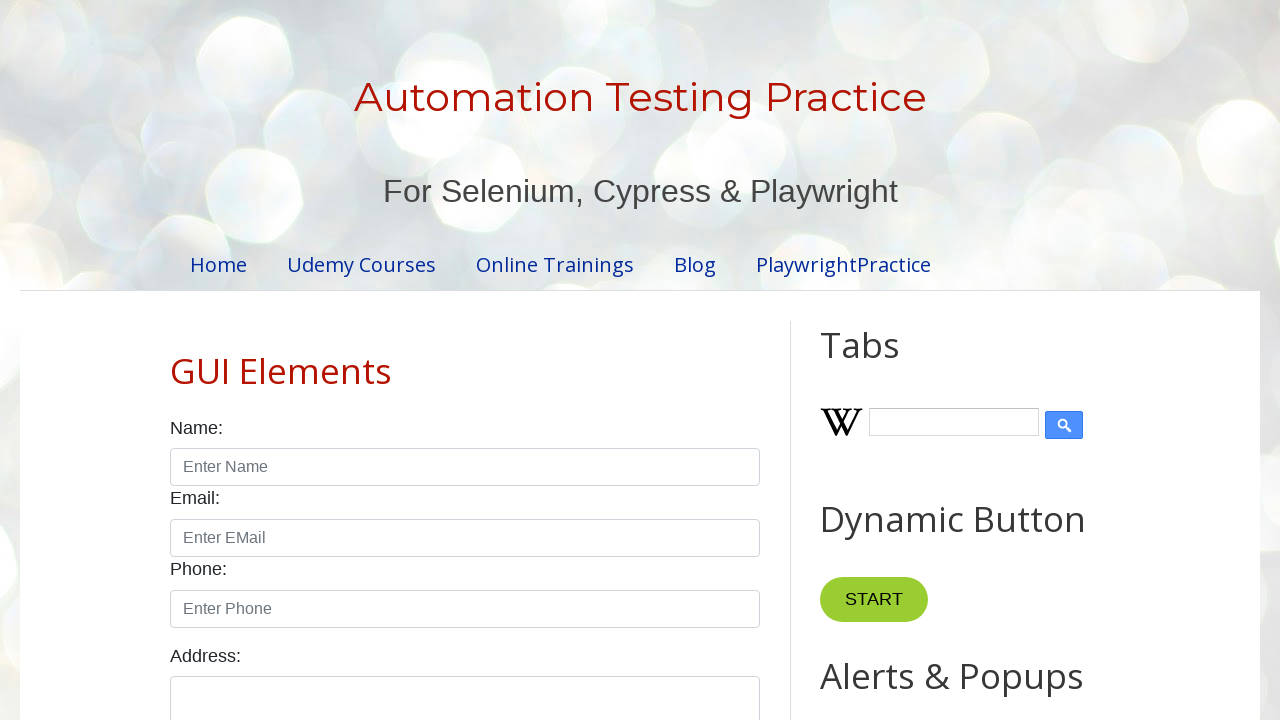

Scrolled page to book table position (305, 1463)
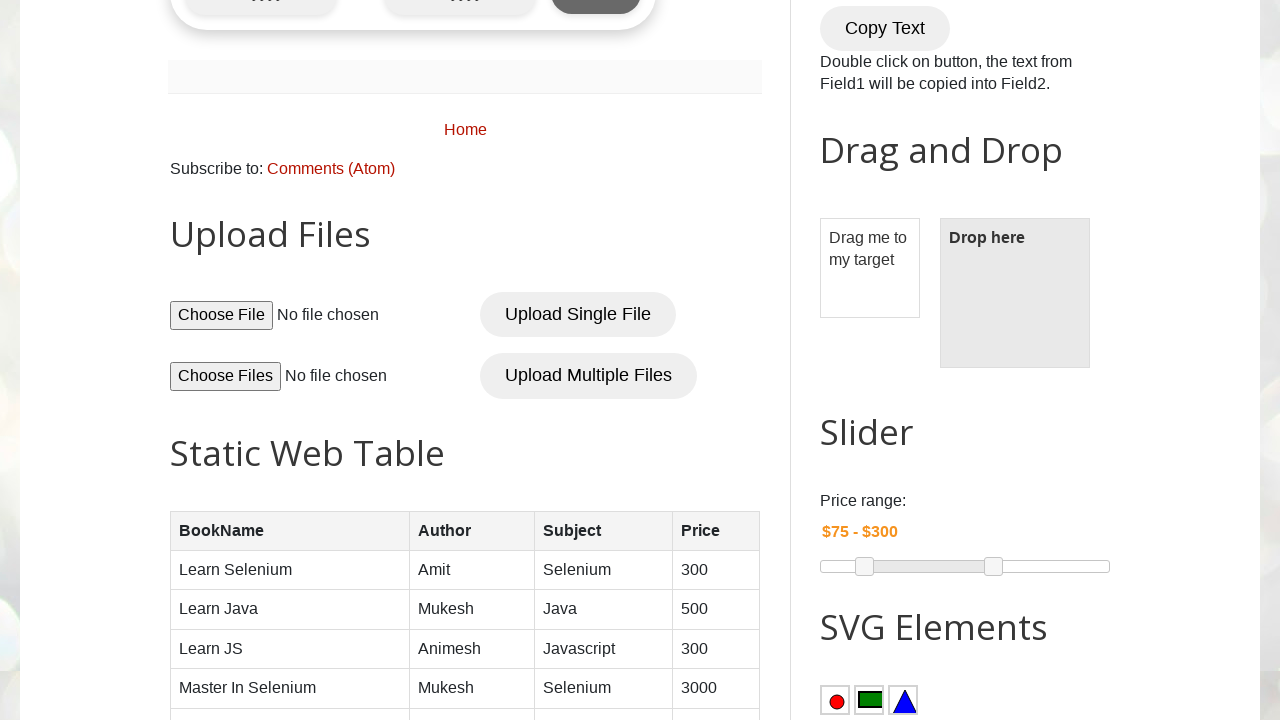

Waited 2000ms for scroll animation to complete
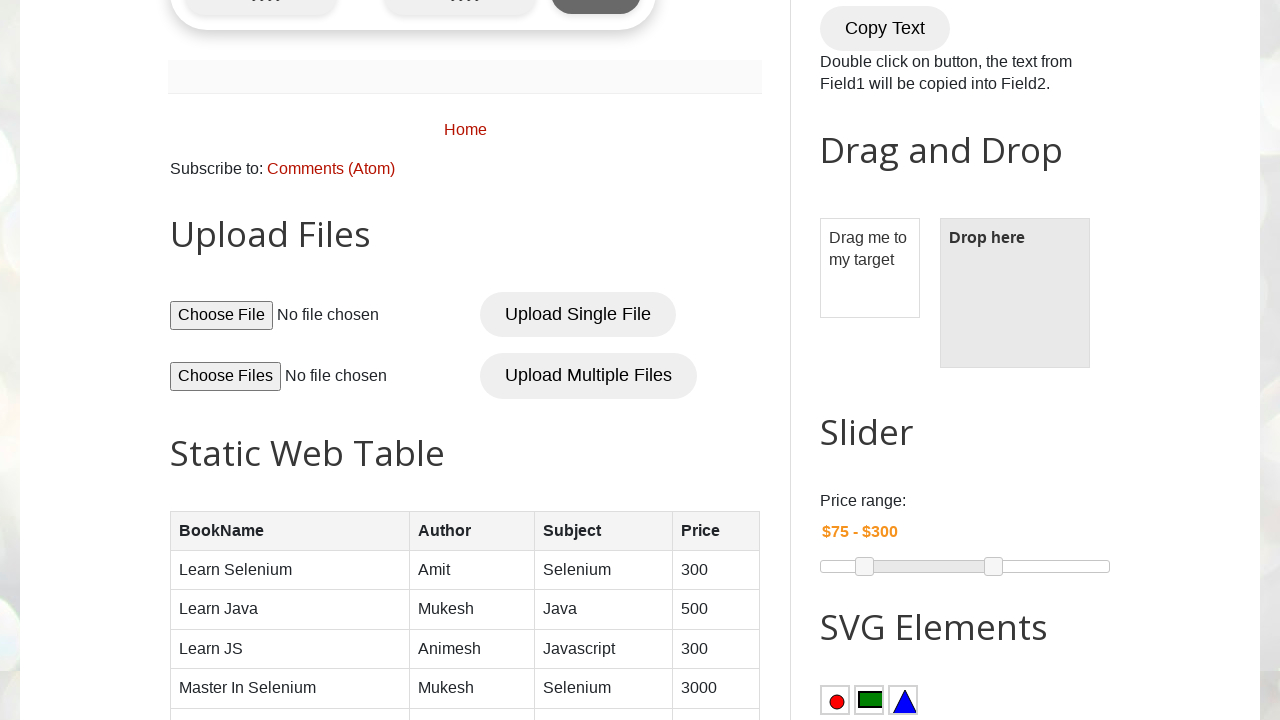

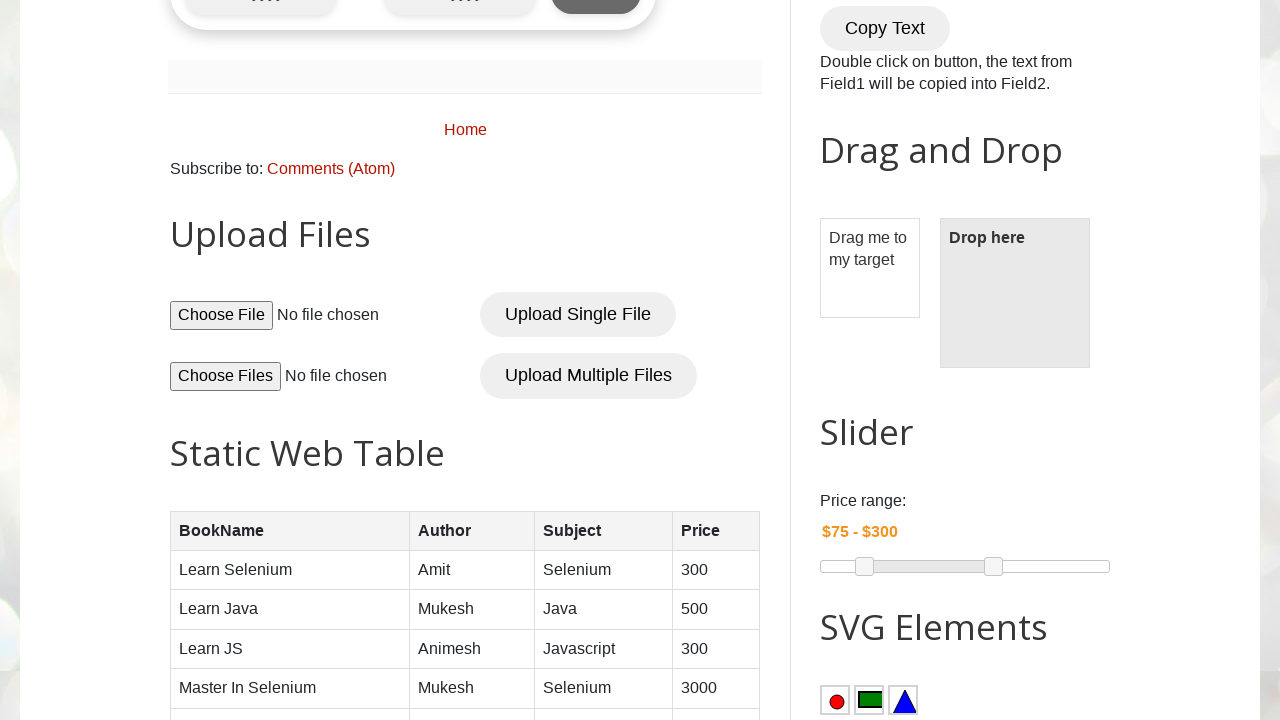